Tests handling of JavaScript alert dialogs by clicking a button that triggers an alert, accepting it, and verifying the result message is displayed correctly.

Starting URL: https://practice.cydeo.com/javascript_alerts

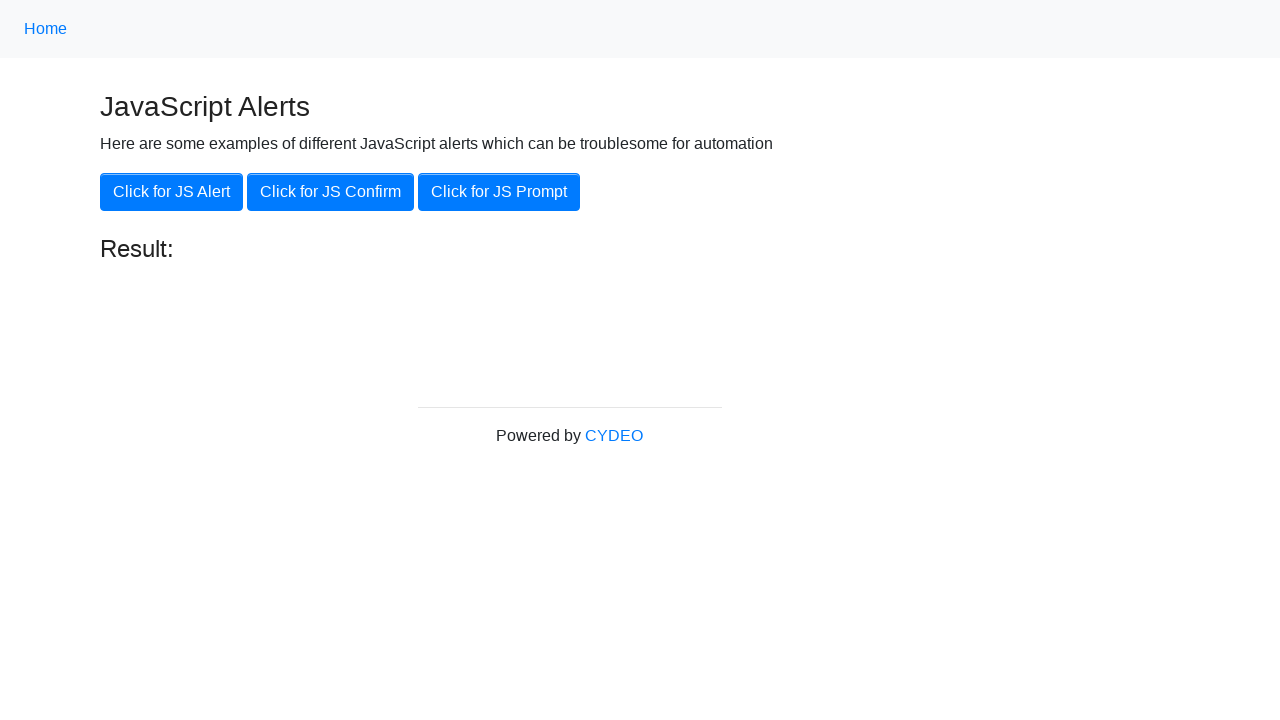

Set up dialog handler to accept JS alerts
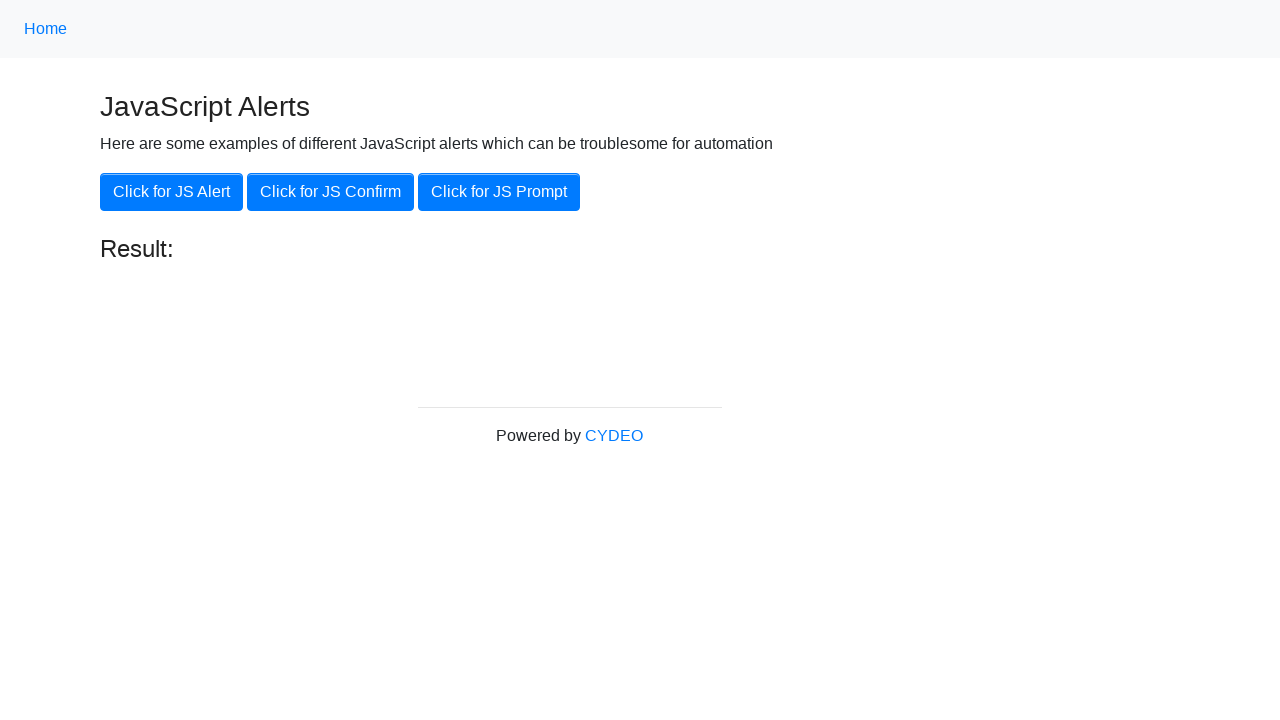

Accepted JavaScript alert dialog at (172, 192) on button[onclick='jsAlert()']
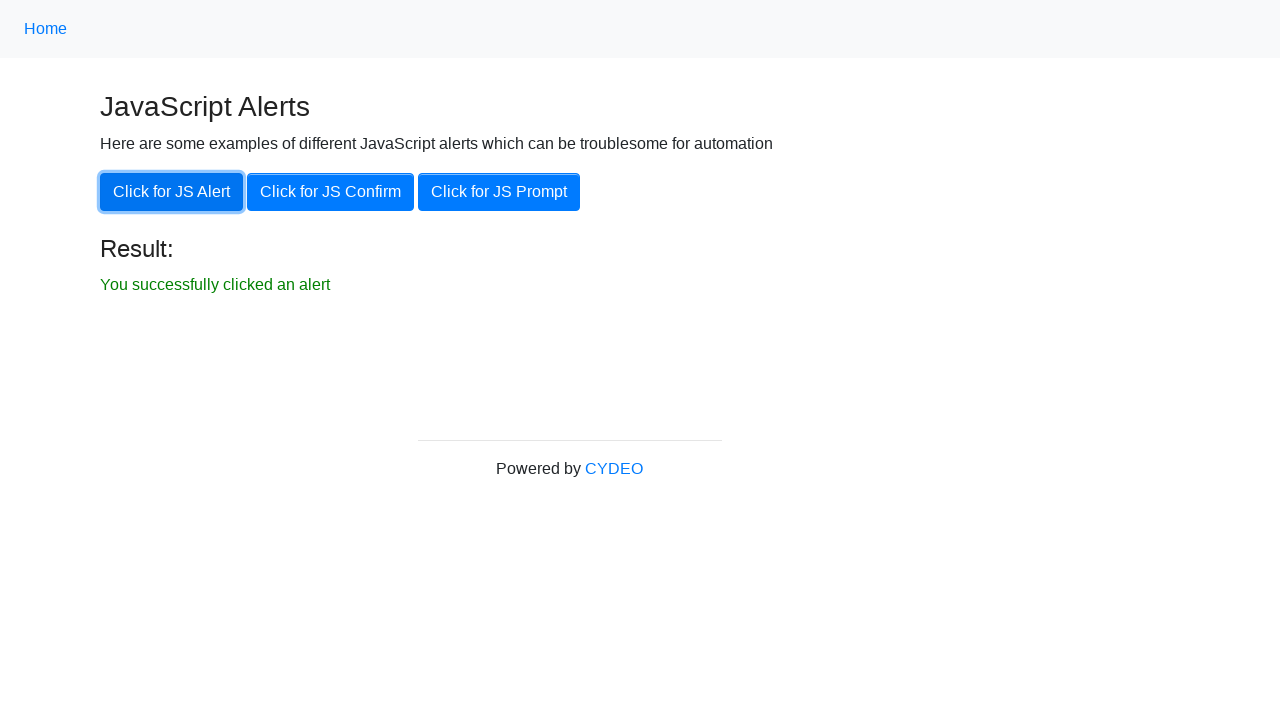

Clicked button to trigger JavaScript alert
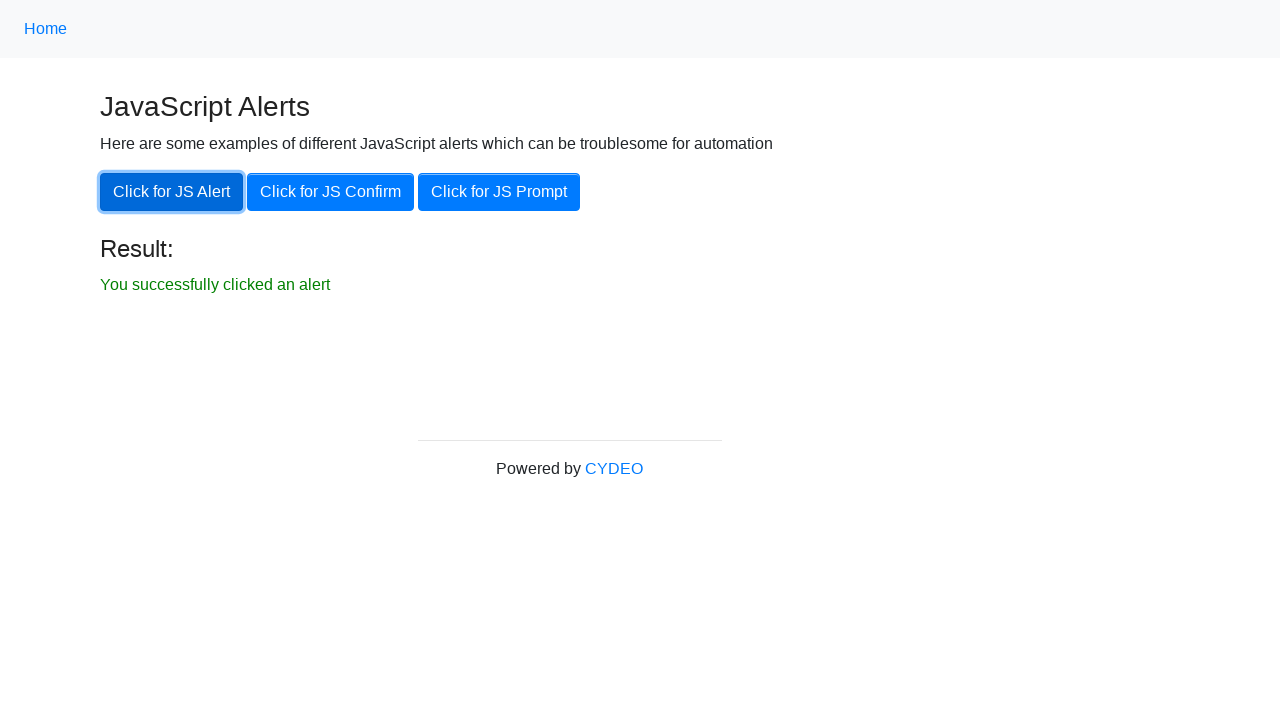

Result message element loaded
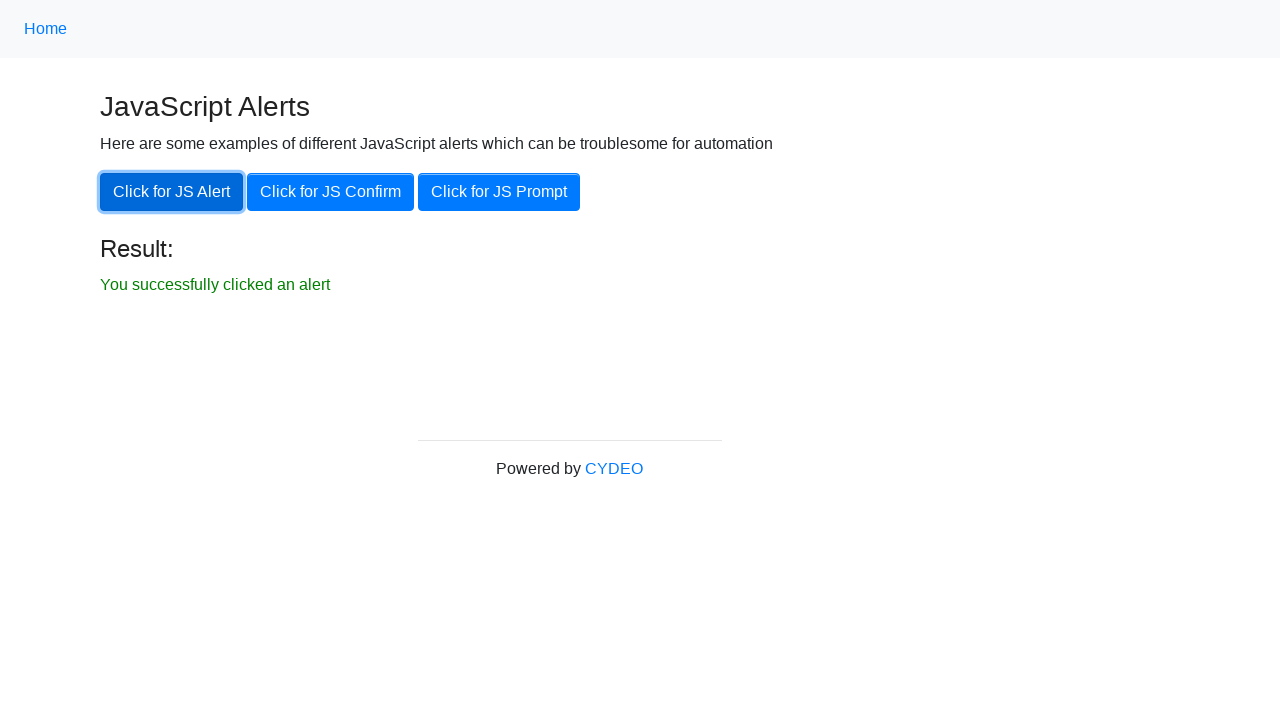

Retrieved result message text
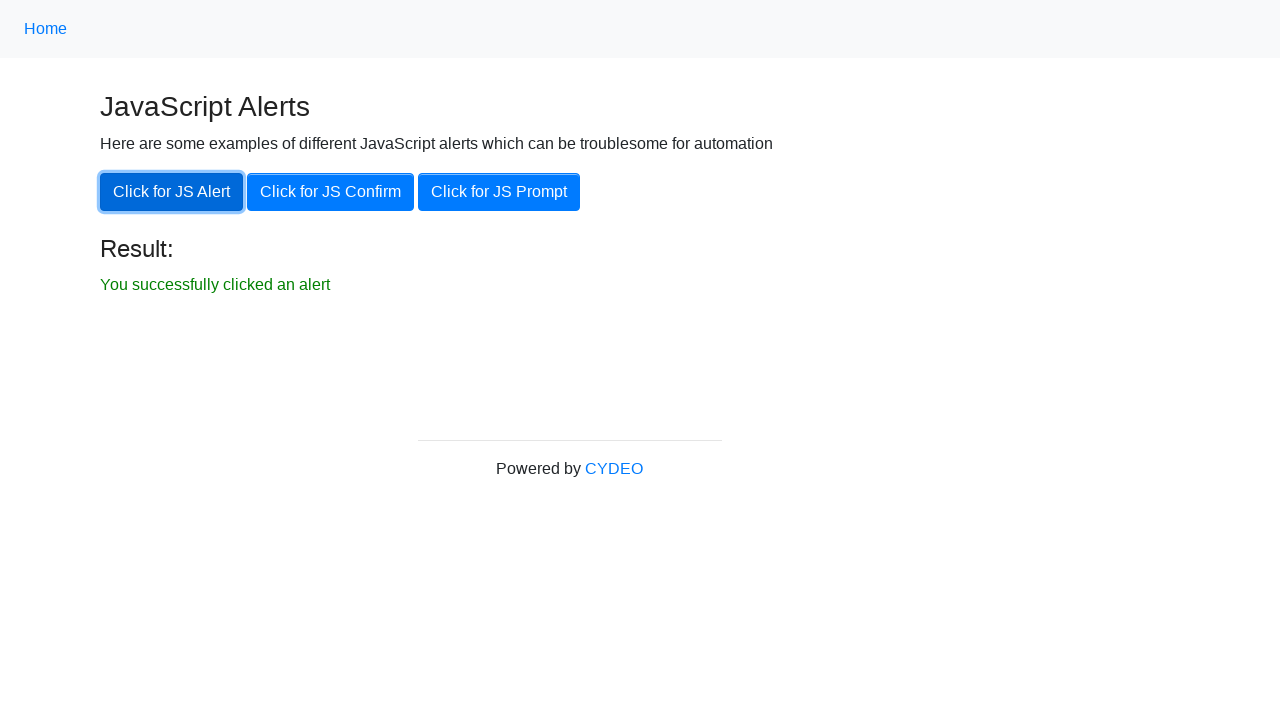

Verified result message is correct: 'You successfully clicked an alert'
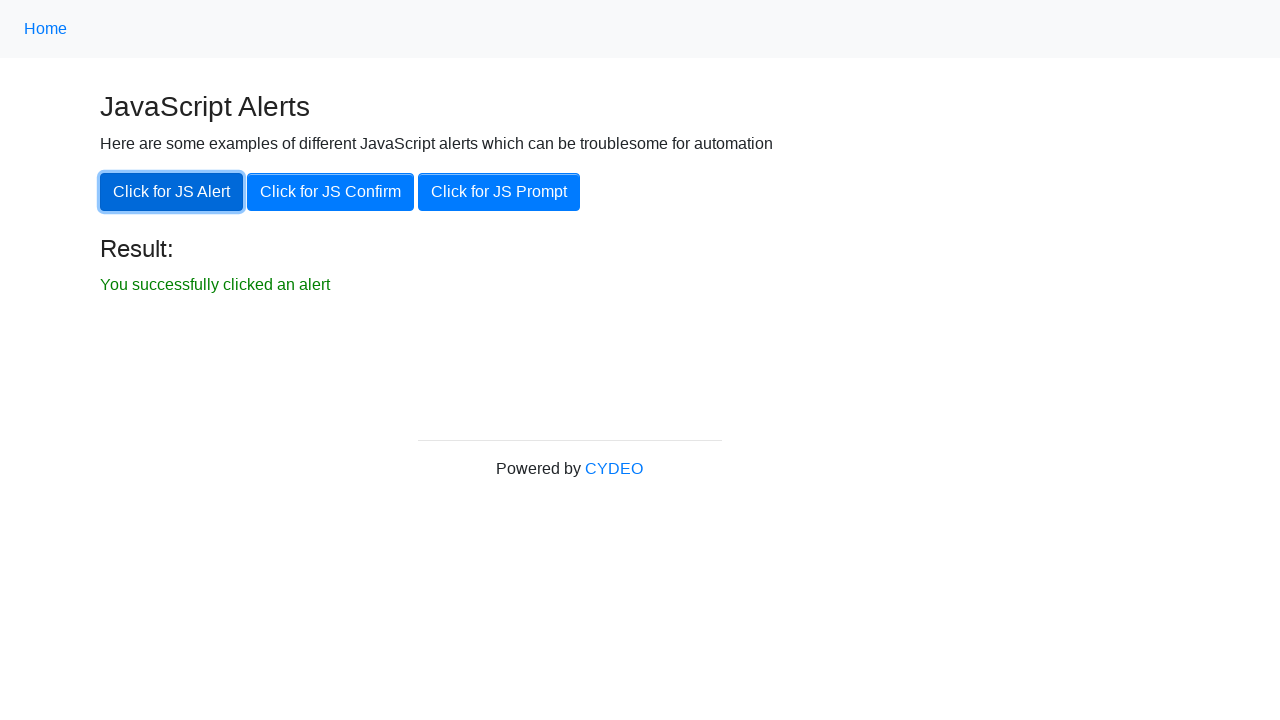

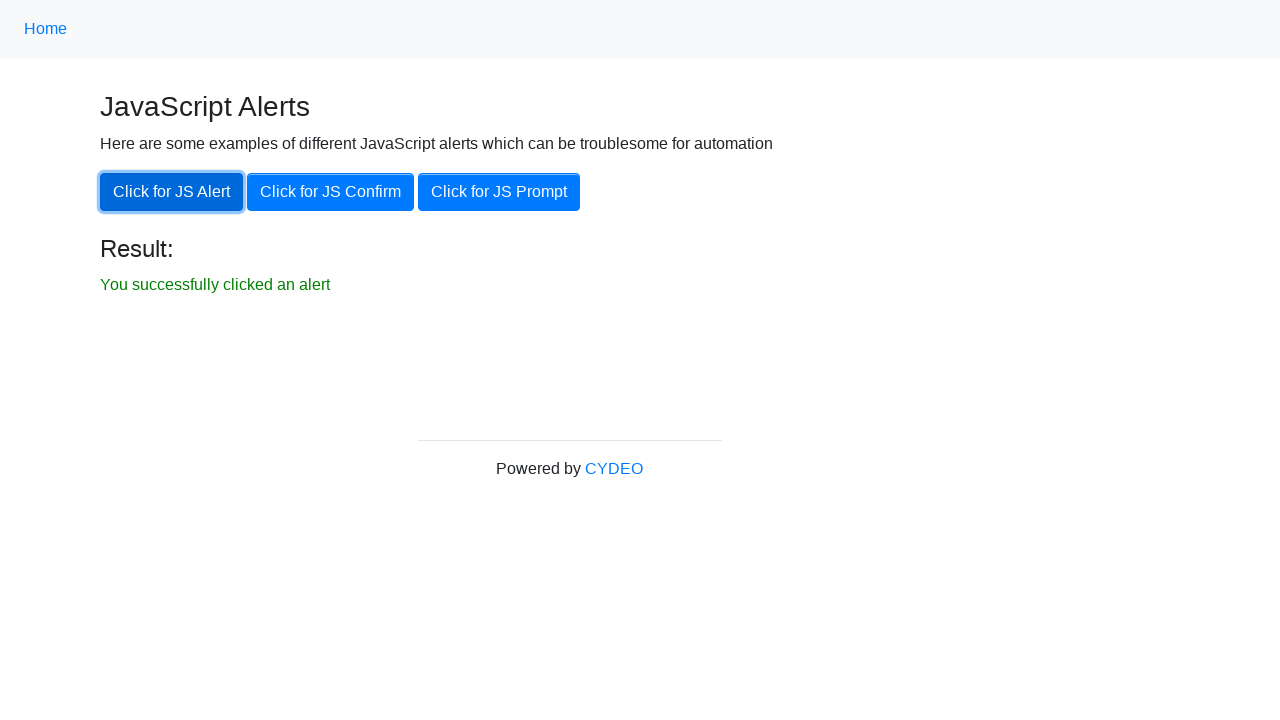